Tests table sorting functionality using CSS selectors by clicking on column headers to sort Dues and Email columns in ascending and descending order

Starting URL: http://the-internet.herokuapp.com/tables

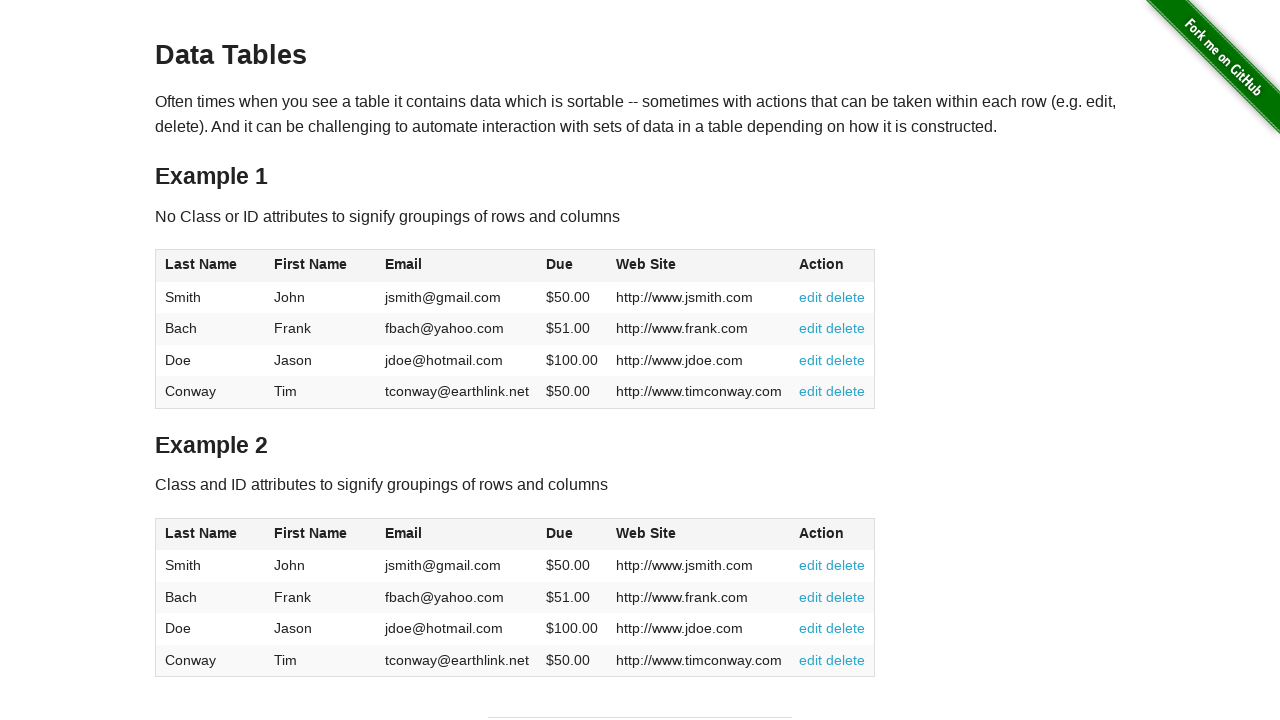

Clicked Dues column header to sort ascending at (572, 266) on #table1 thead tr th:nth-of-type(4)
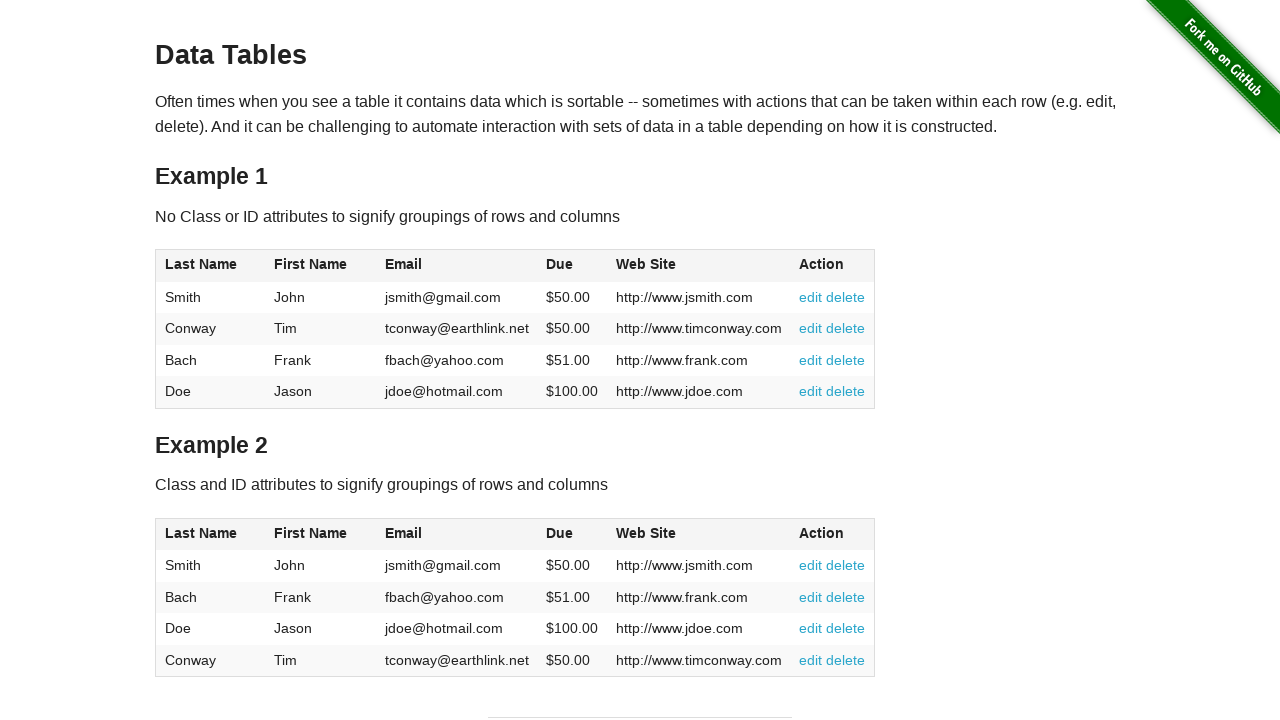

Table updated after sorting Dues column ascending
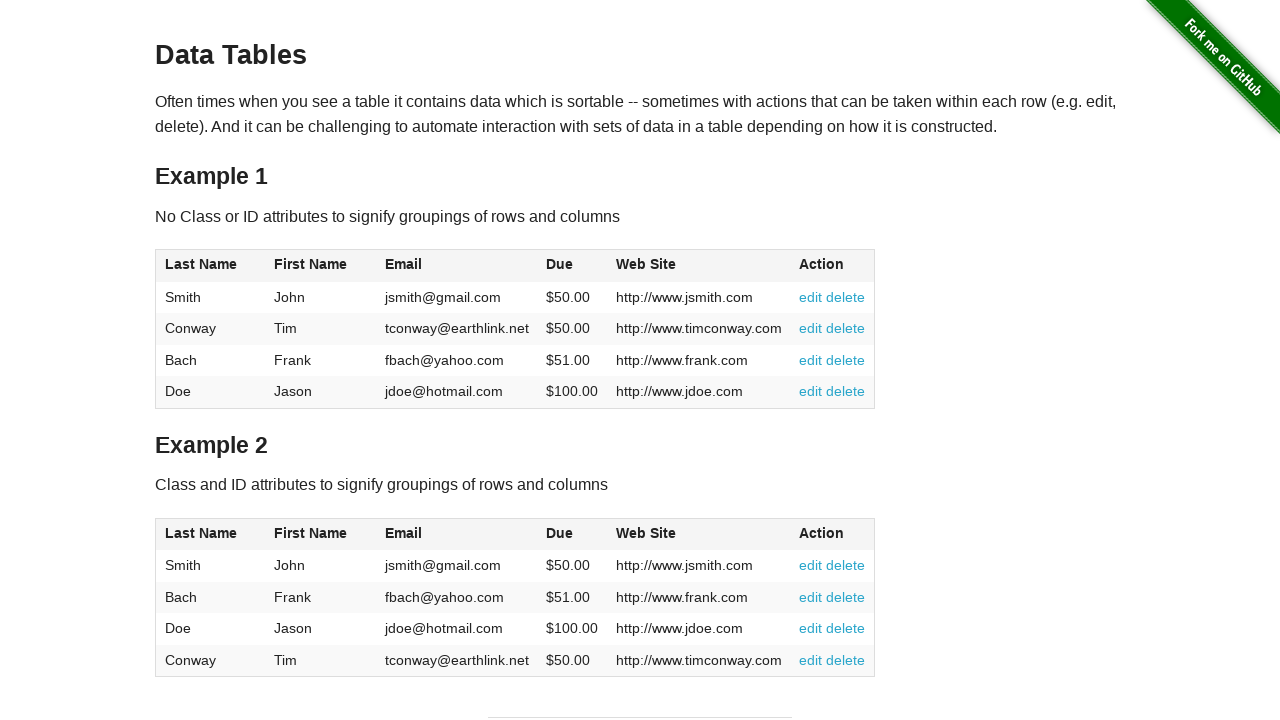

Clicked Dues column header to sort descending at (572, 266) on #table1 thead tr th:nth-of-type(4)
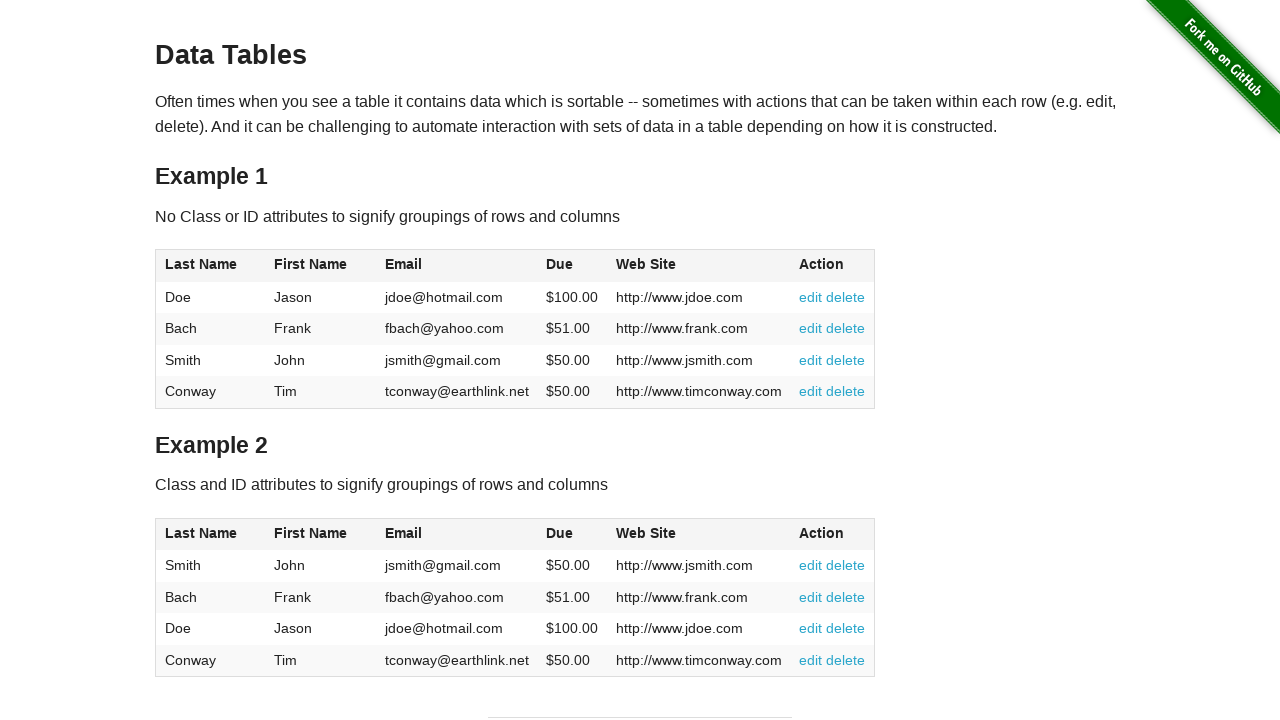

Table updated after sorting Dues column descending
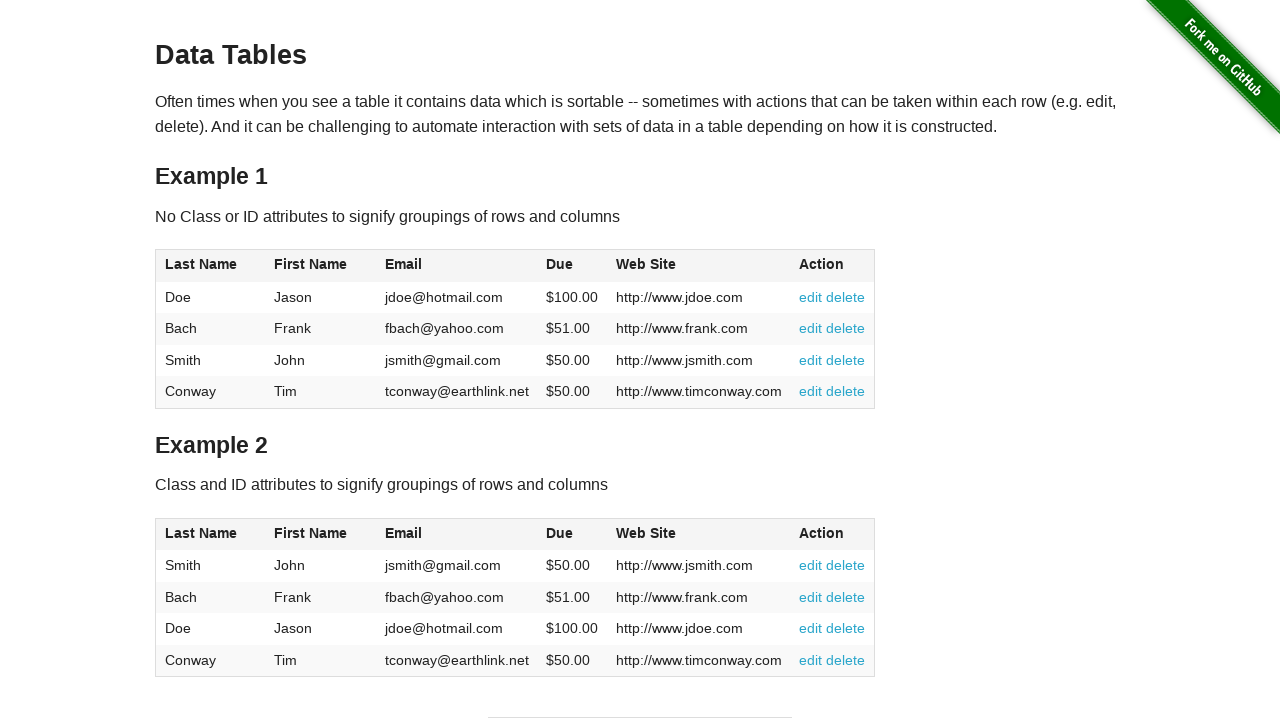

Clicked Email column header to sort ascending at (457, 266) on #table1 thead tr th:nth-of-type(3)
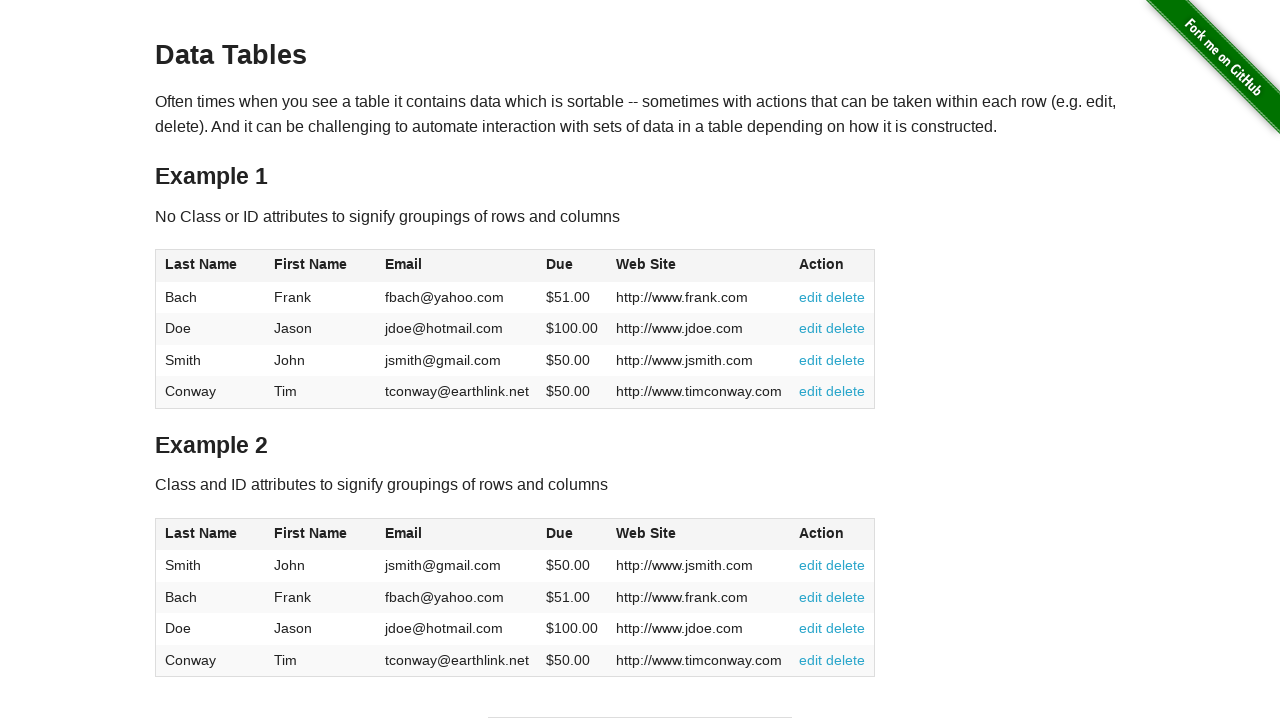

Table updated after sorting Email column ascending
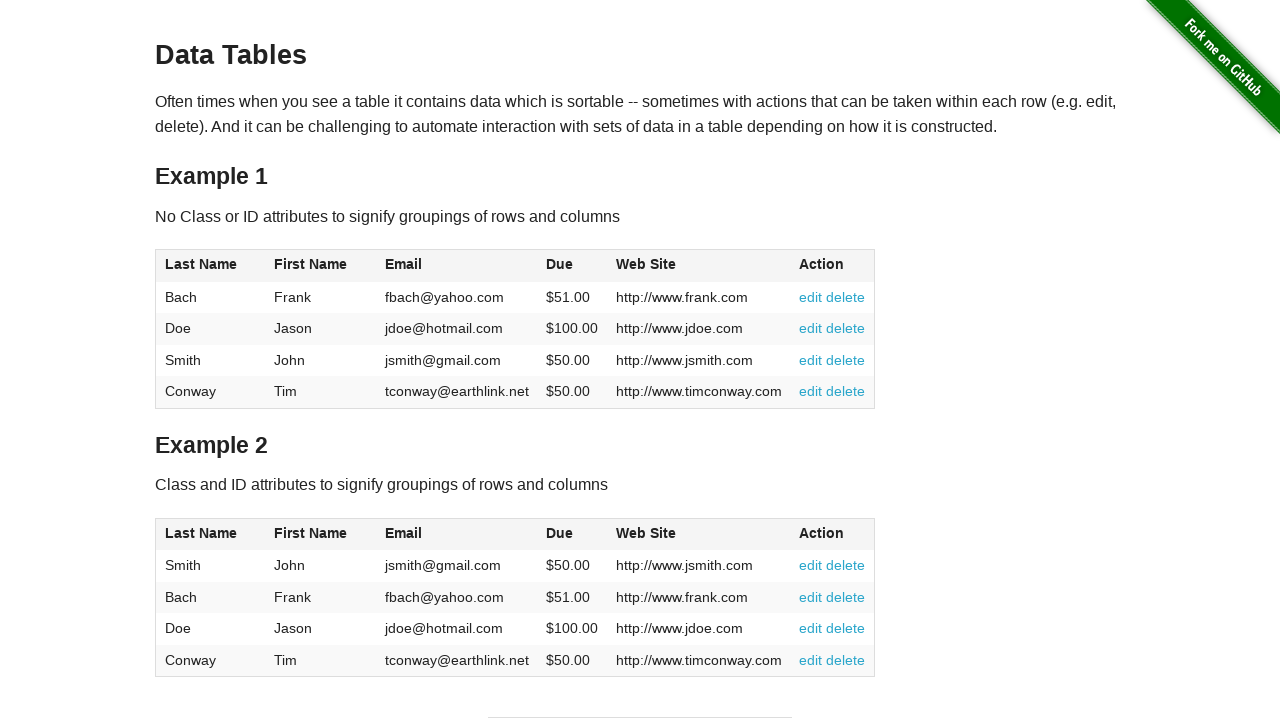

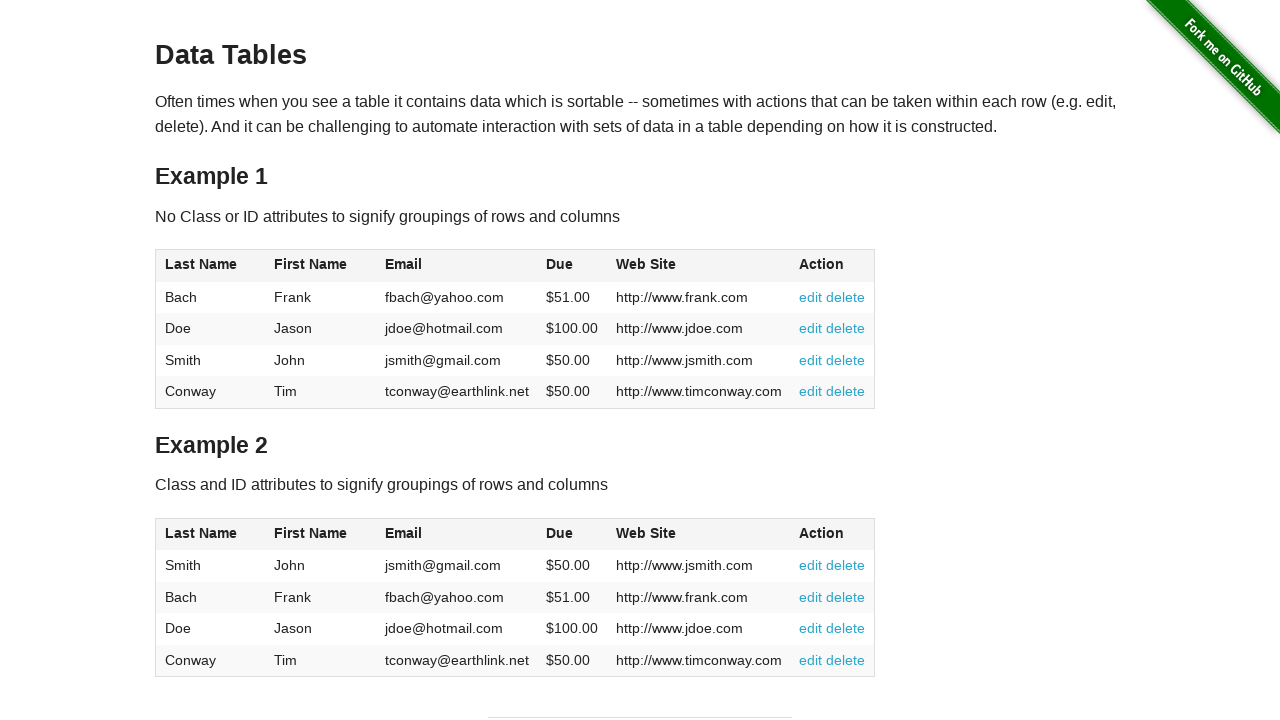